Tests the search functionality on the Erarta museum website by clicking the search icon, entering a search term, and verifying results appear

Starting URL: https://www.erarta.com

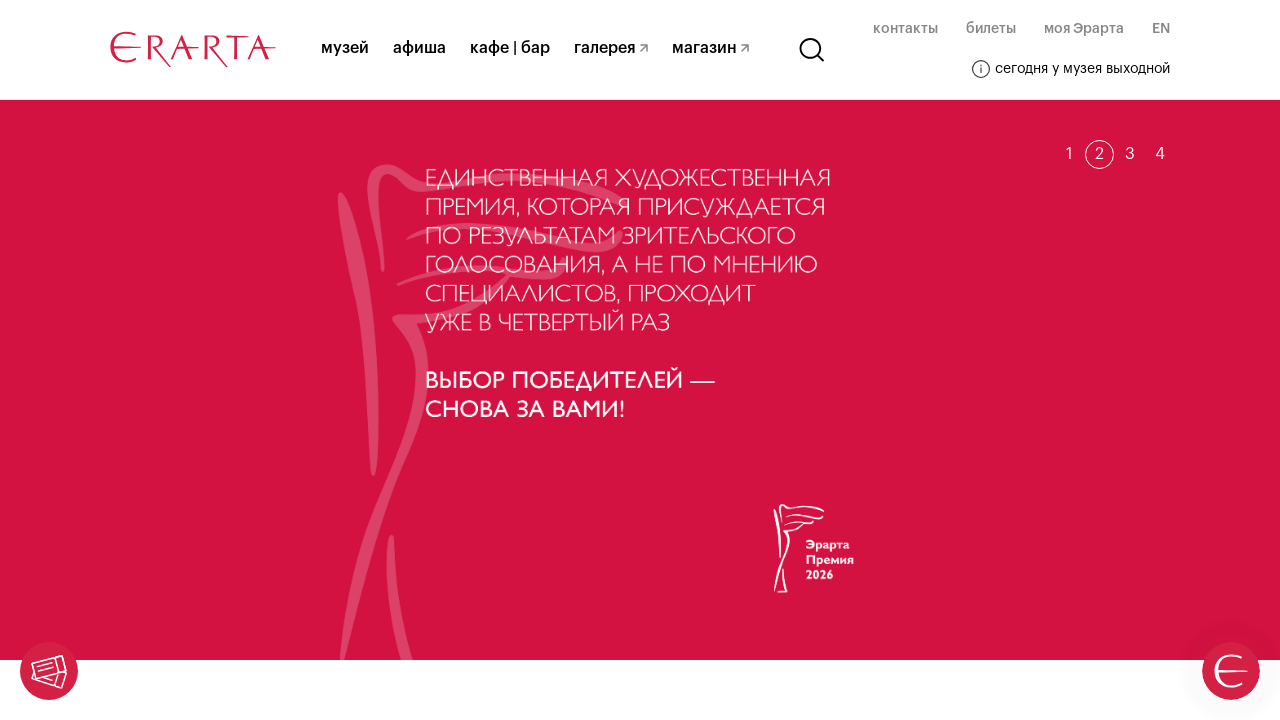

Waited for Erarta website to fully load
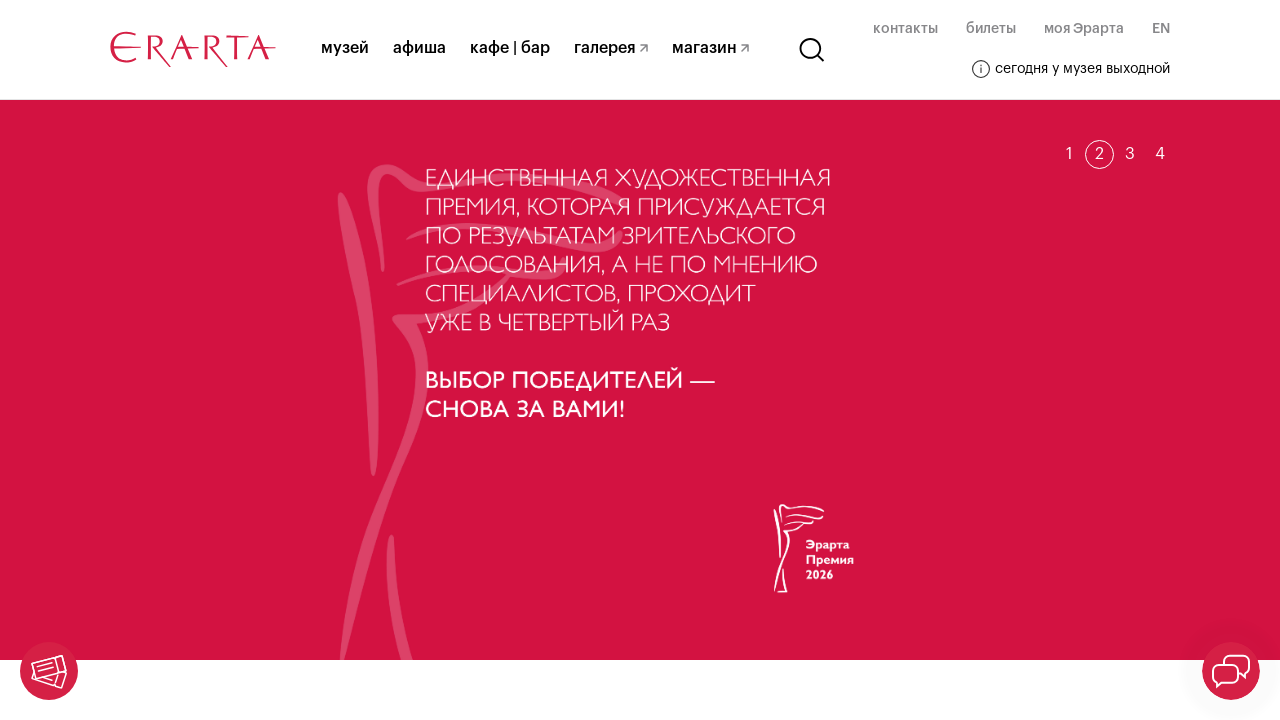

Clicked the search icon in header at (812, 50) on svg.header__search-svg
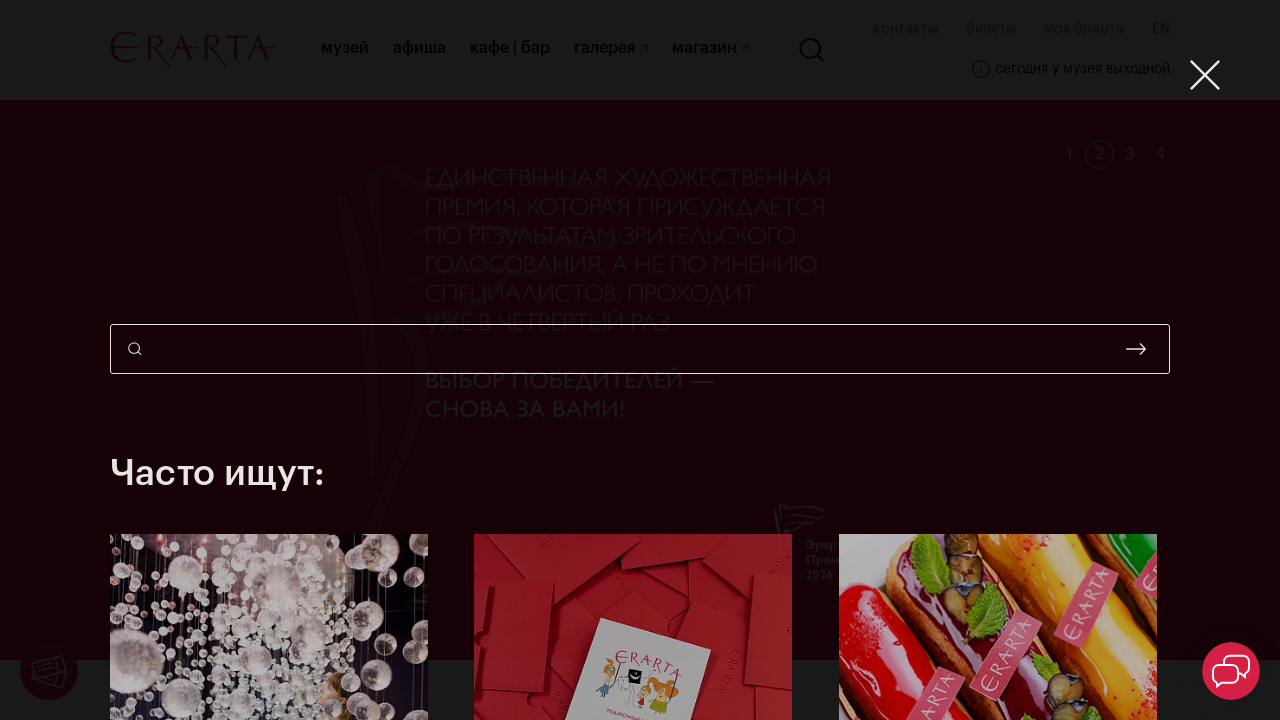

Entered search term 'весна' (spring) in search field on input.search-popup__input
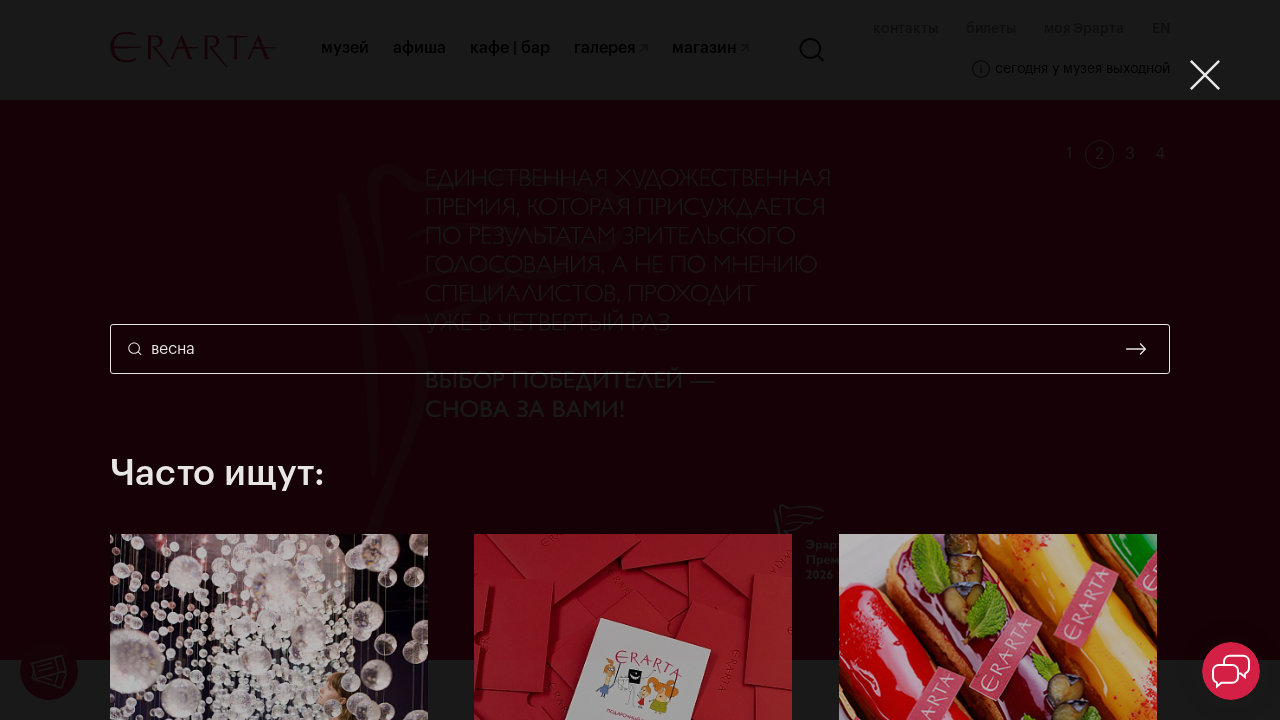

Waited for search suggestions to appear
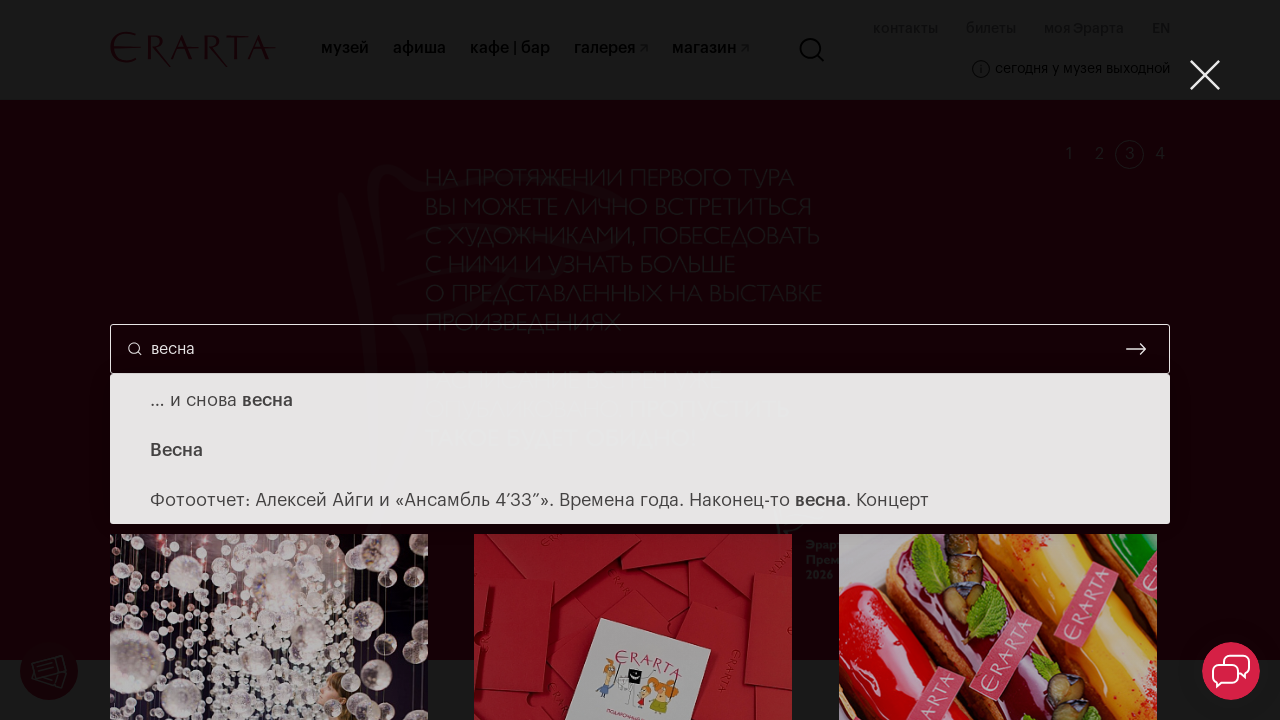

Clicked search submit button to perform search at (1136, 349) on button.search-popup__submit
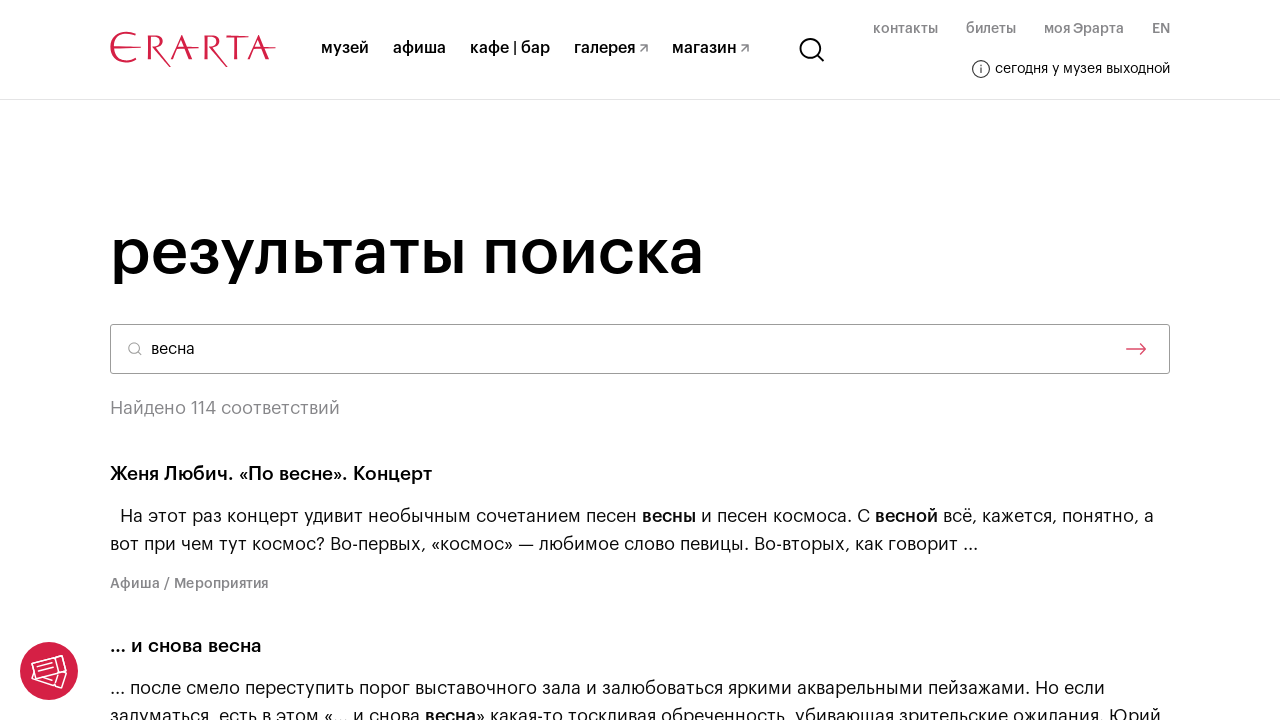

Search results loaded and appeared on page
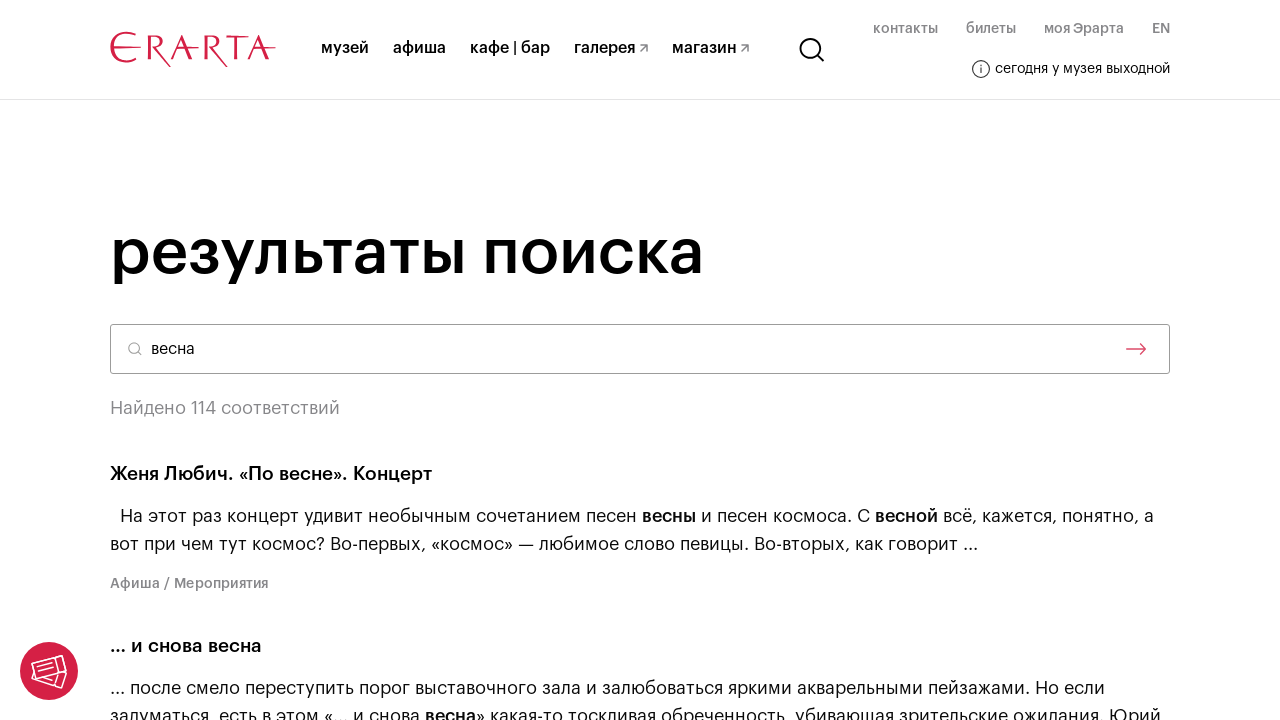

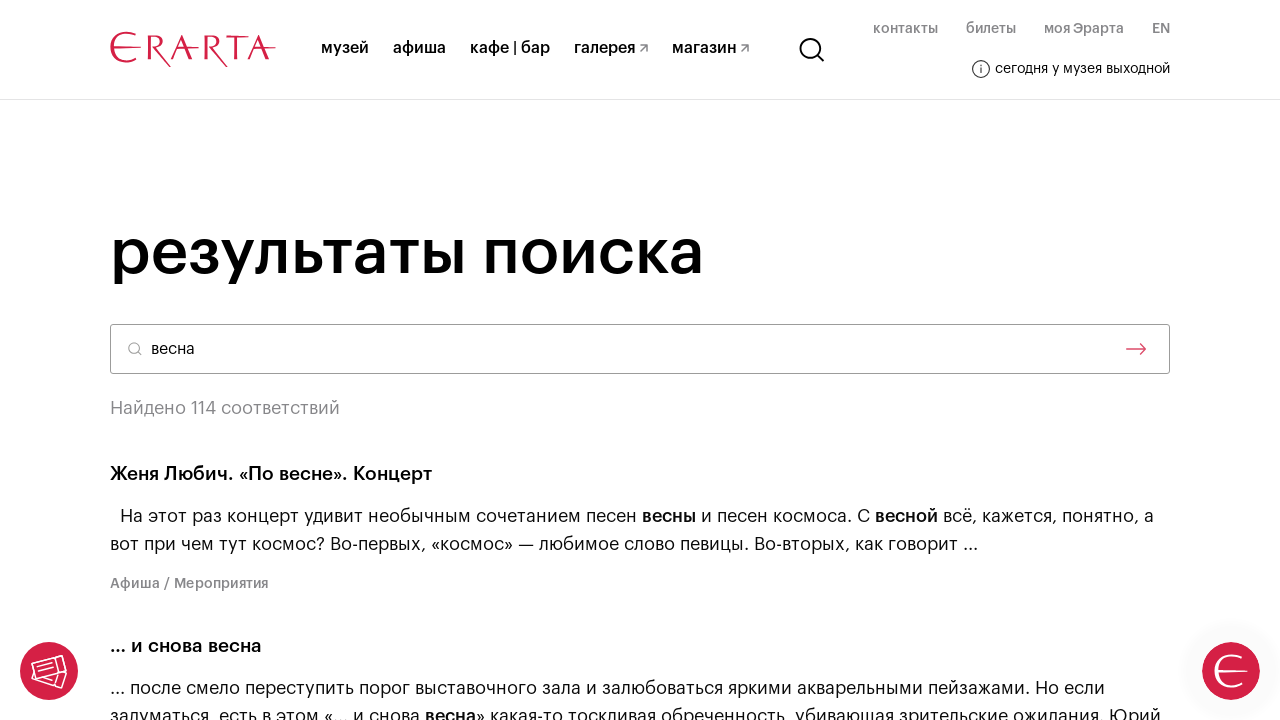